Tests various text input field interactions including typing, appending text, clearing fields, and verifying field states on a form testing page

Starting URL: https://www.leafground.com/input.xhtml

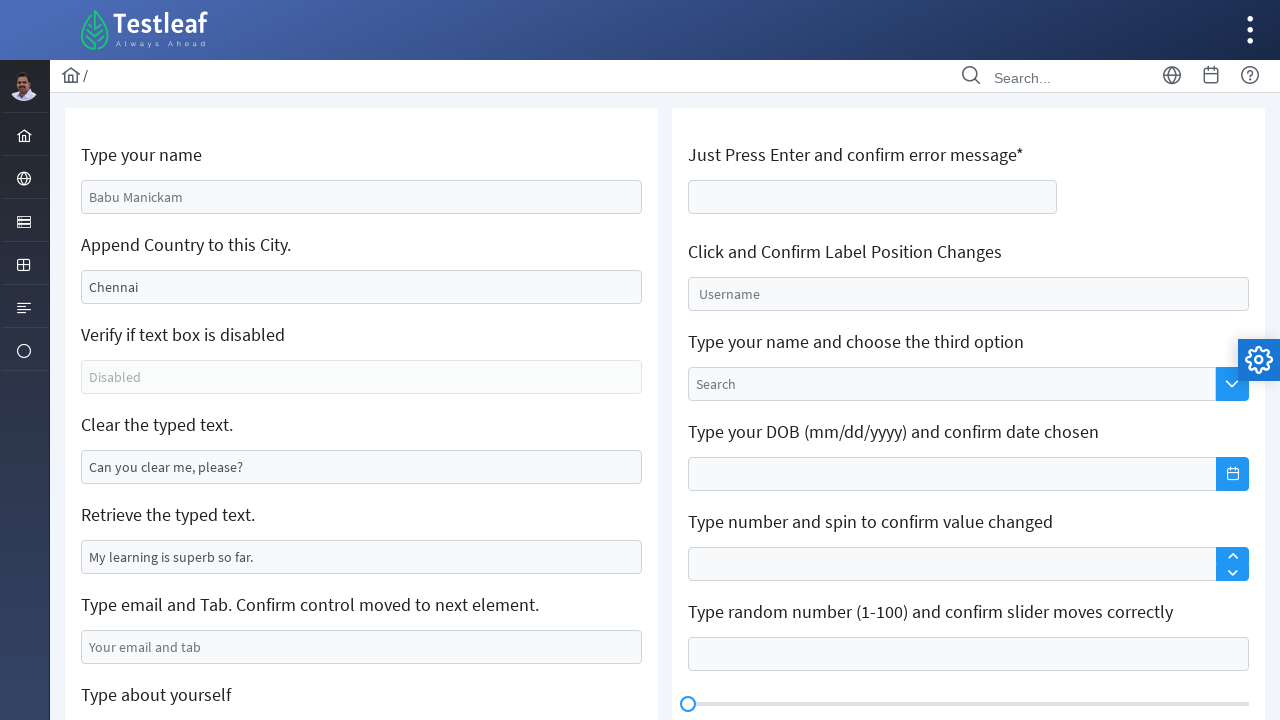

Filled name field with 'Shiwanthi Lakshika' on #j_idt88\:name
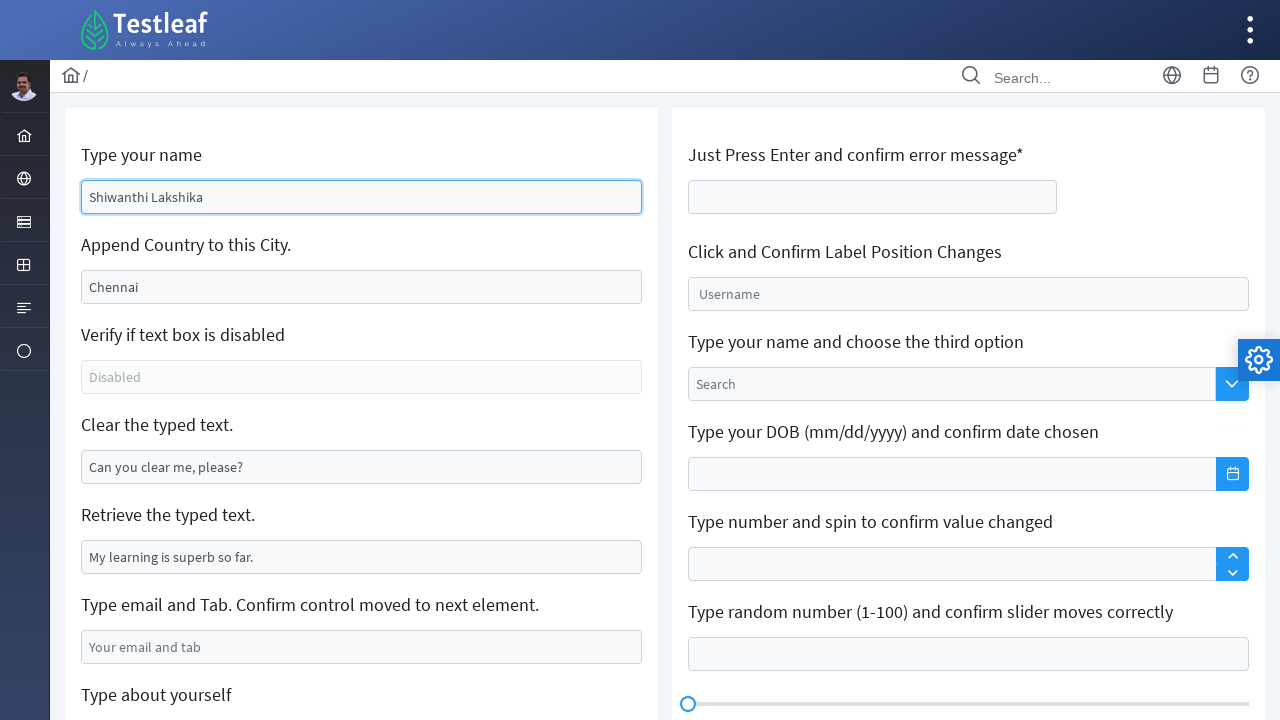

Filled city field with 'Sri Lankan' on #j_idt88\:j_idt91
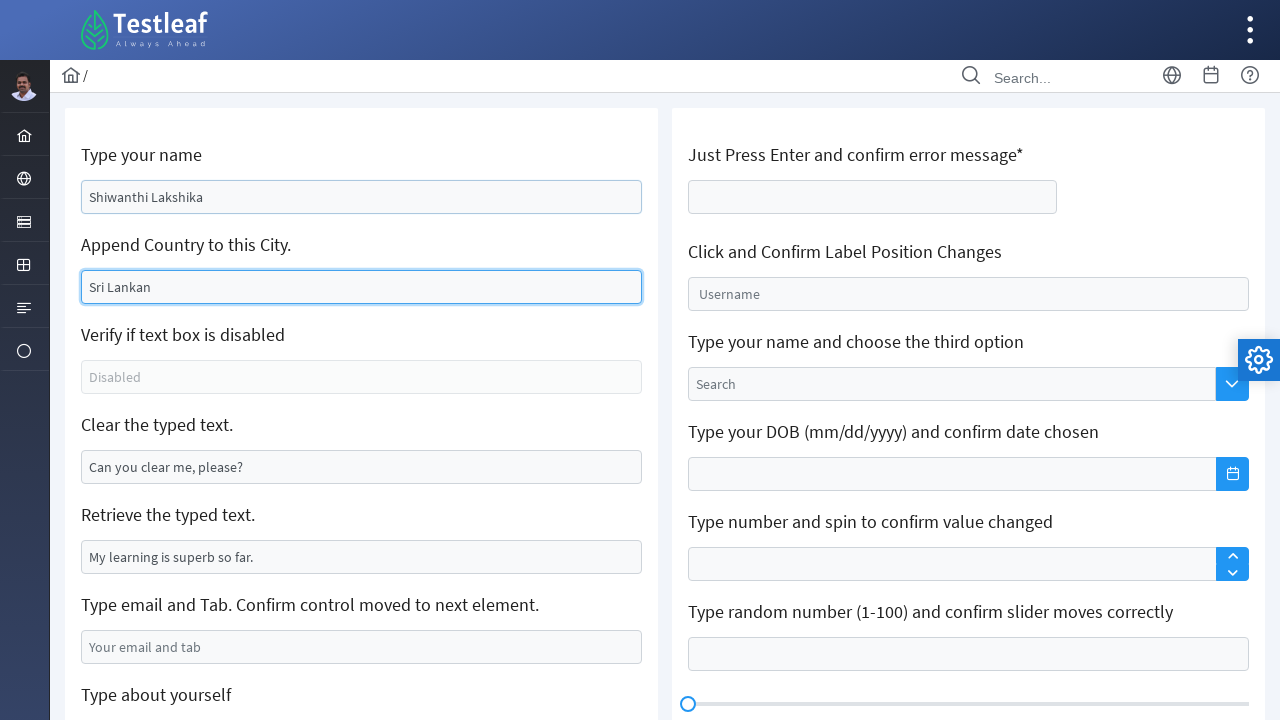

Cleared text from field on //*[@id='j_idt88:j_idt95']
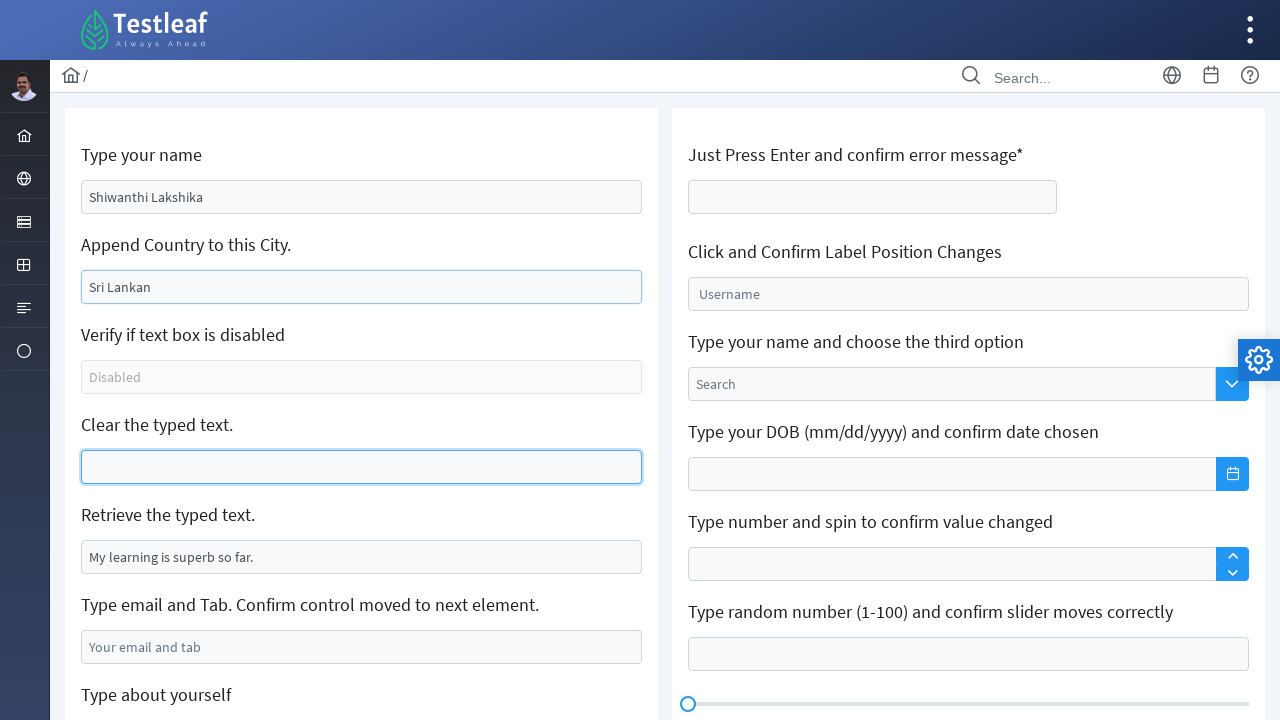

Filled email field with 'shiwa@gmail.com' on #j_idt88\:j_idt99
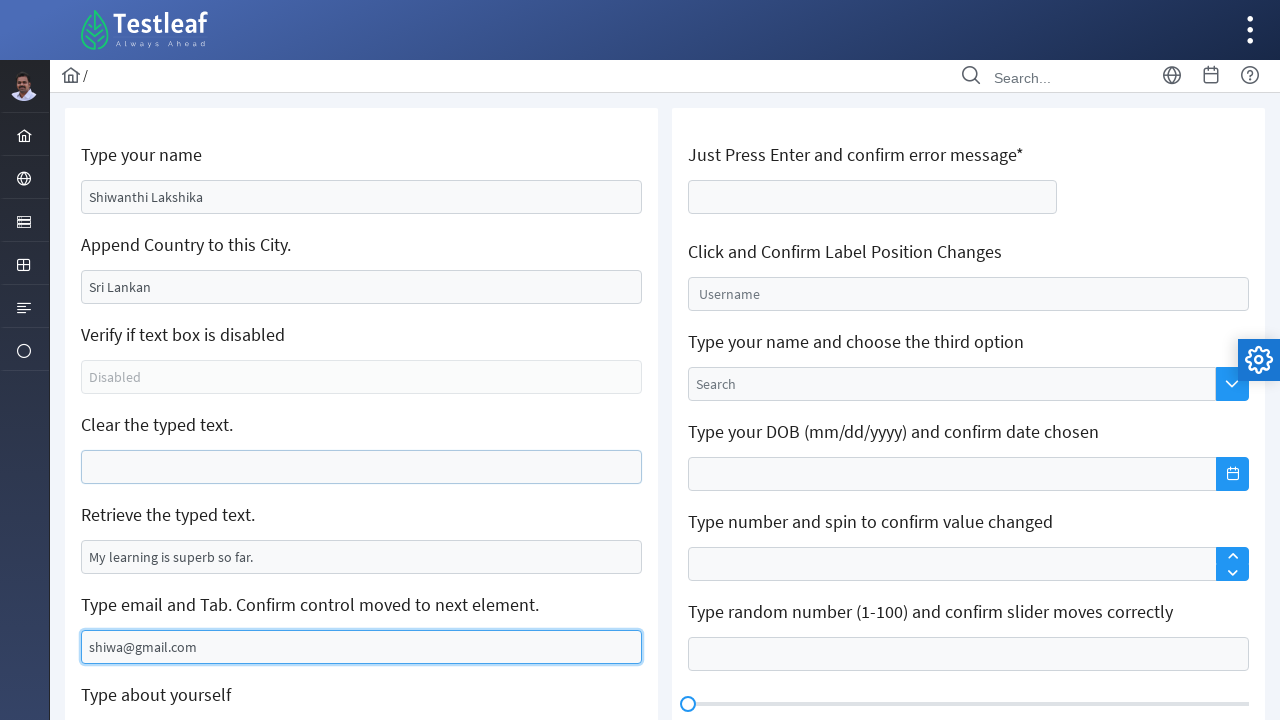

Pressed Tab key to move to next element
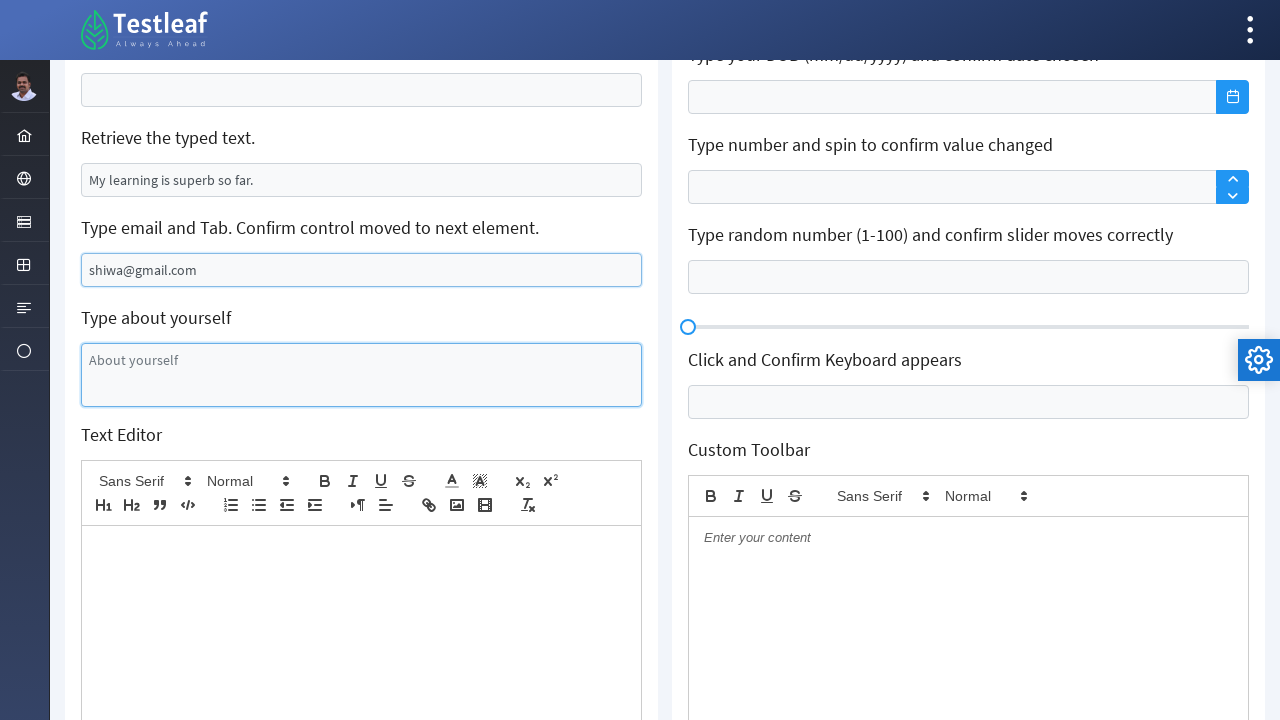

Typed 'Control confirmed move to next element' after pressing Tab
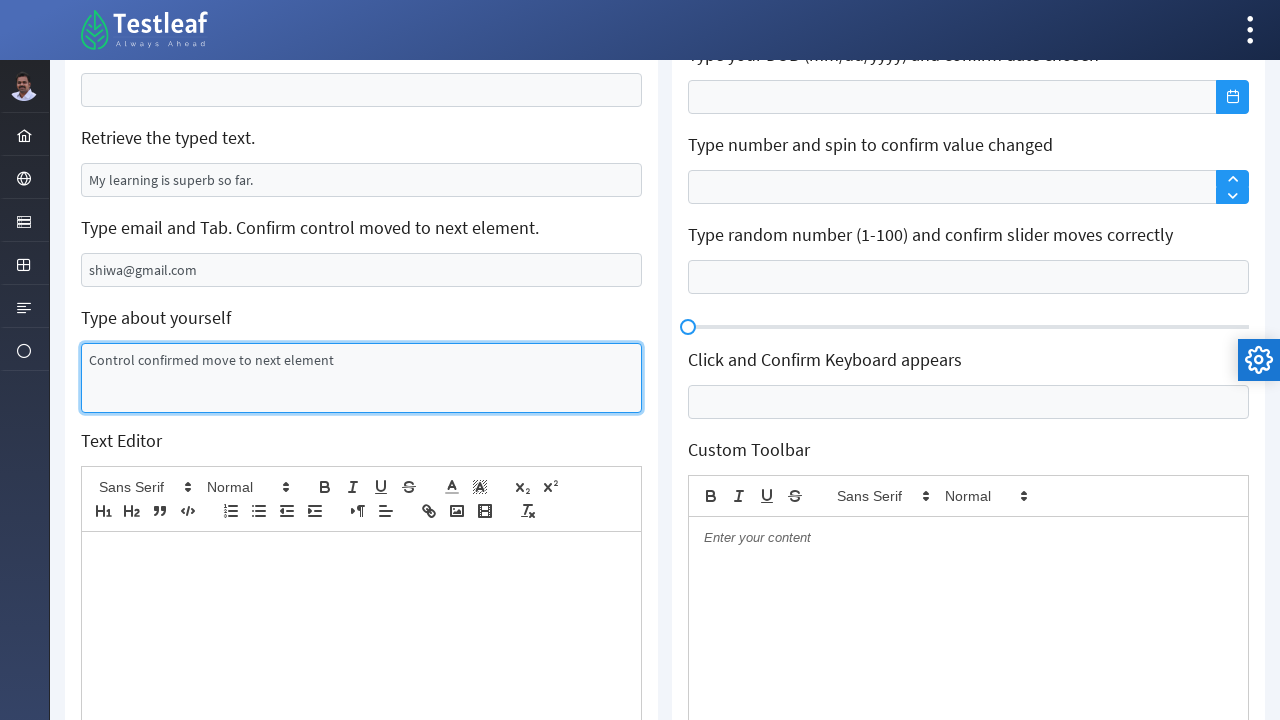

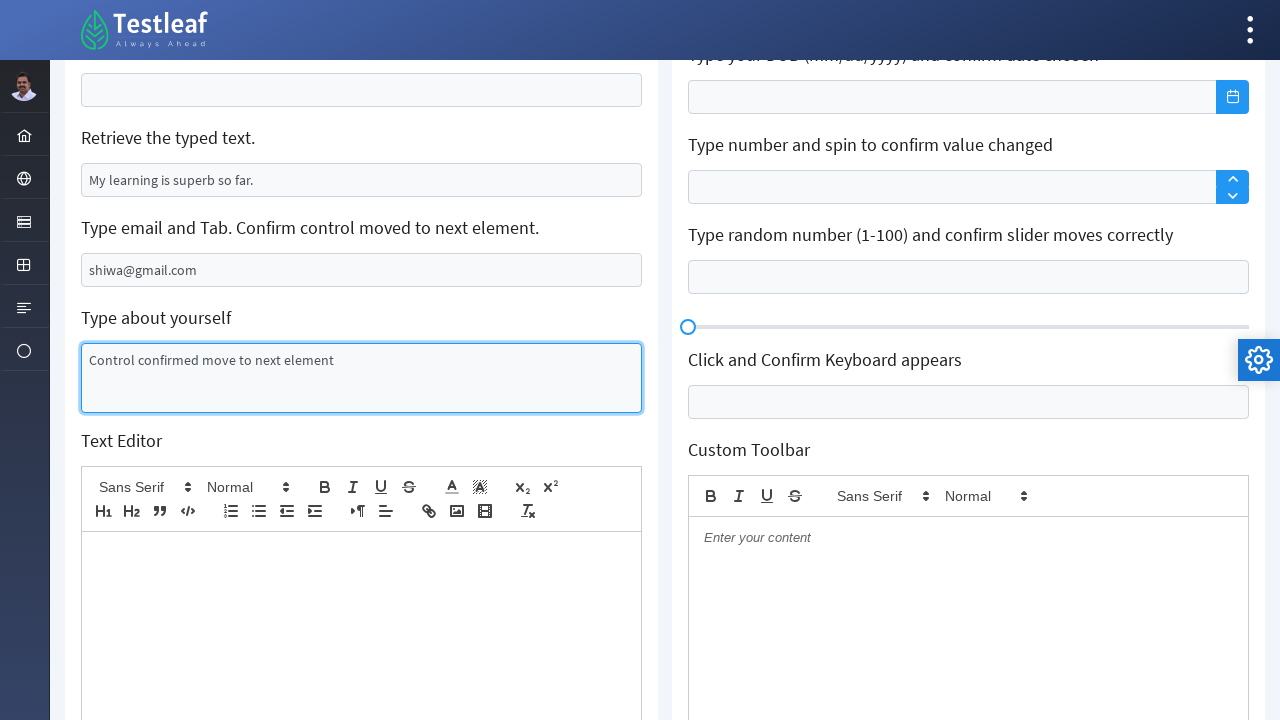